Tests file upload functionality by selecting a file and submitting the upload form, then verifying the uploaded file name is displayed

Starting URL: http://the-internet.herokuapp.com/upload

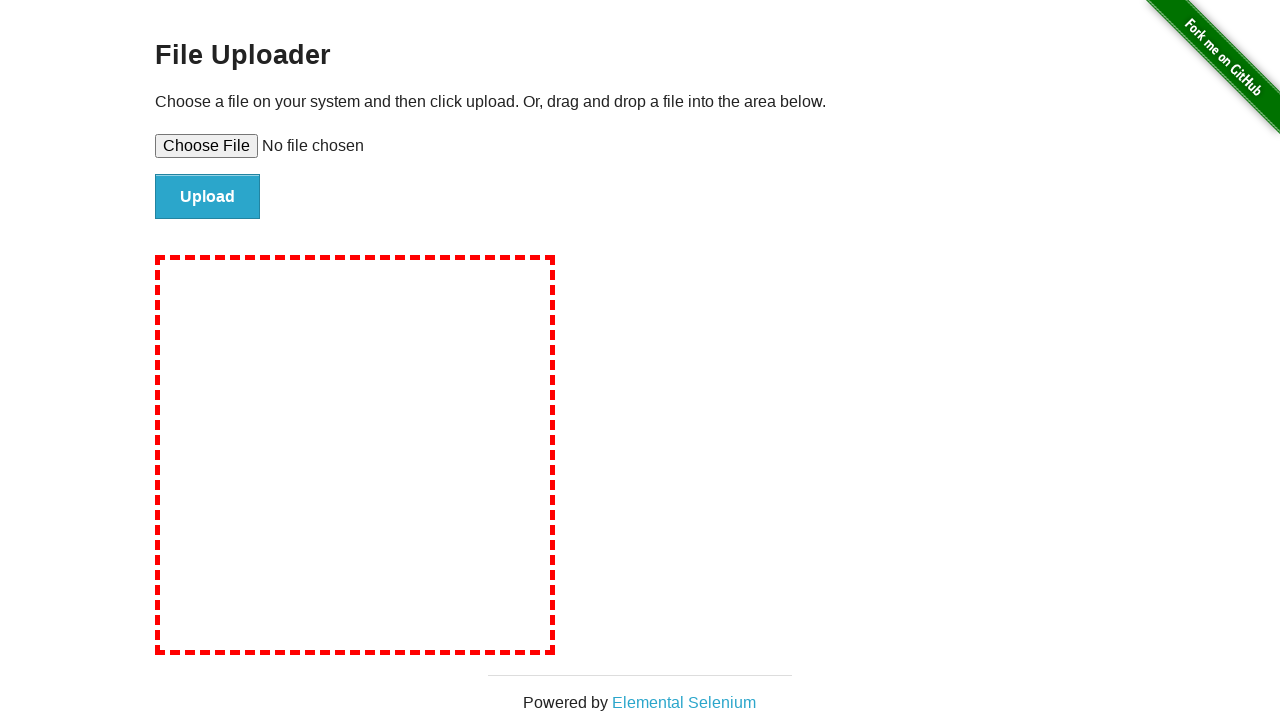

Created temporary test file for upload
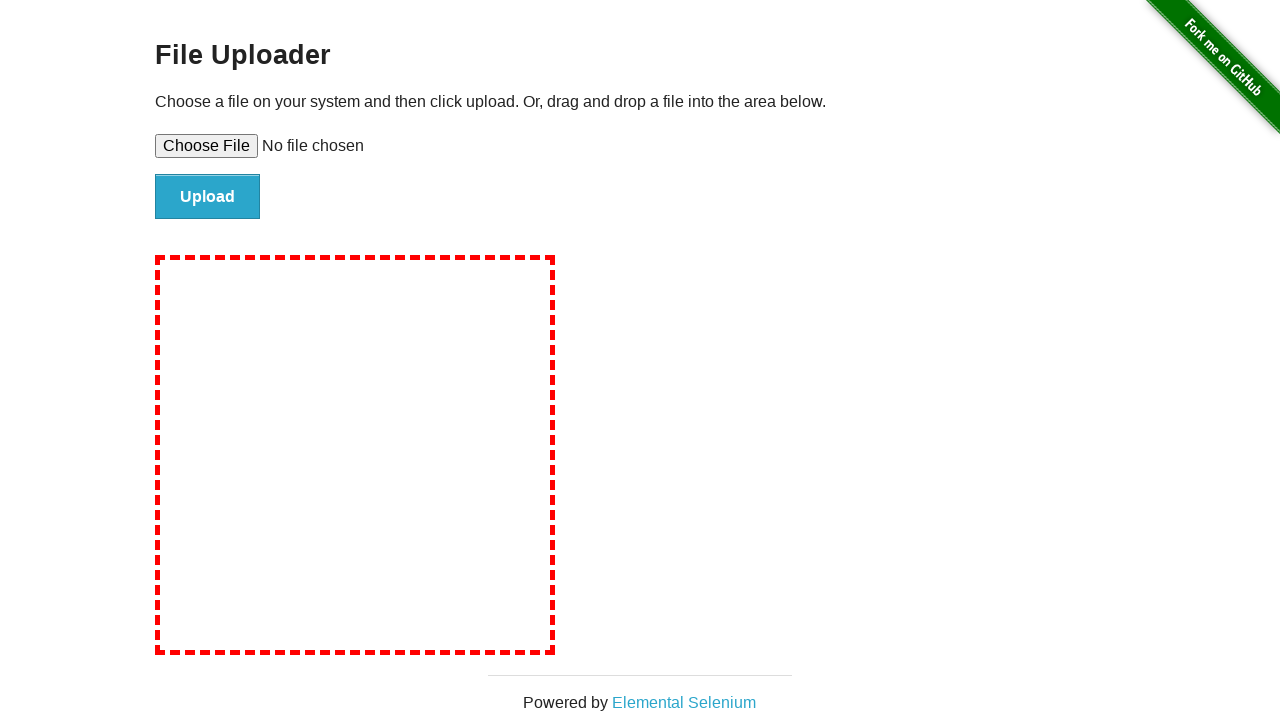

Selected test file in file input field
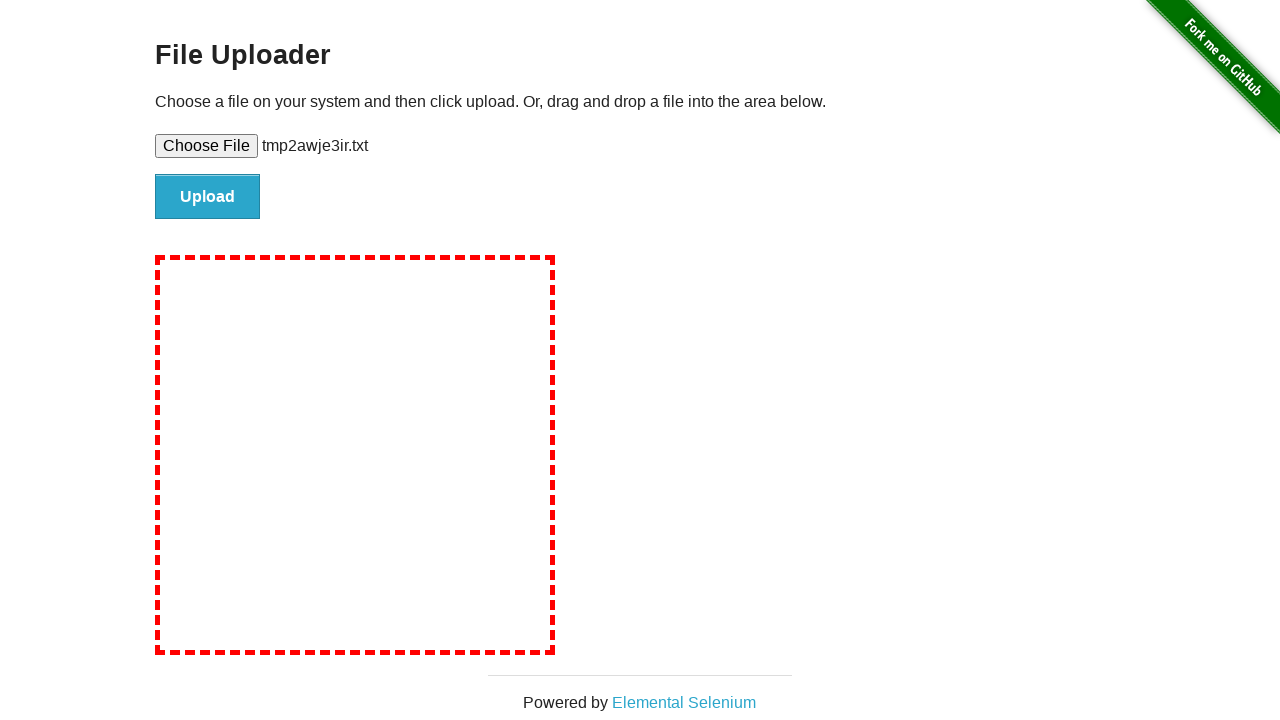

Clicked submit button to upload file at (208, 197) on #file-submit
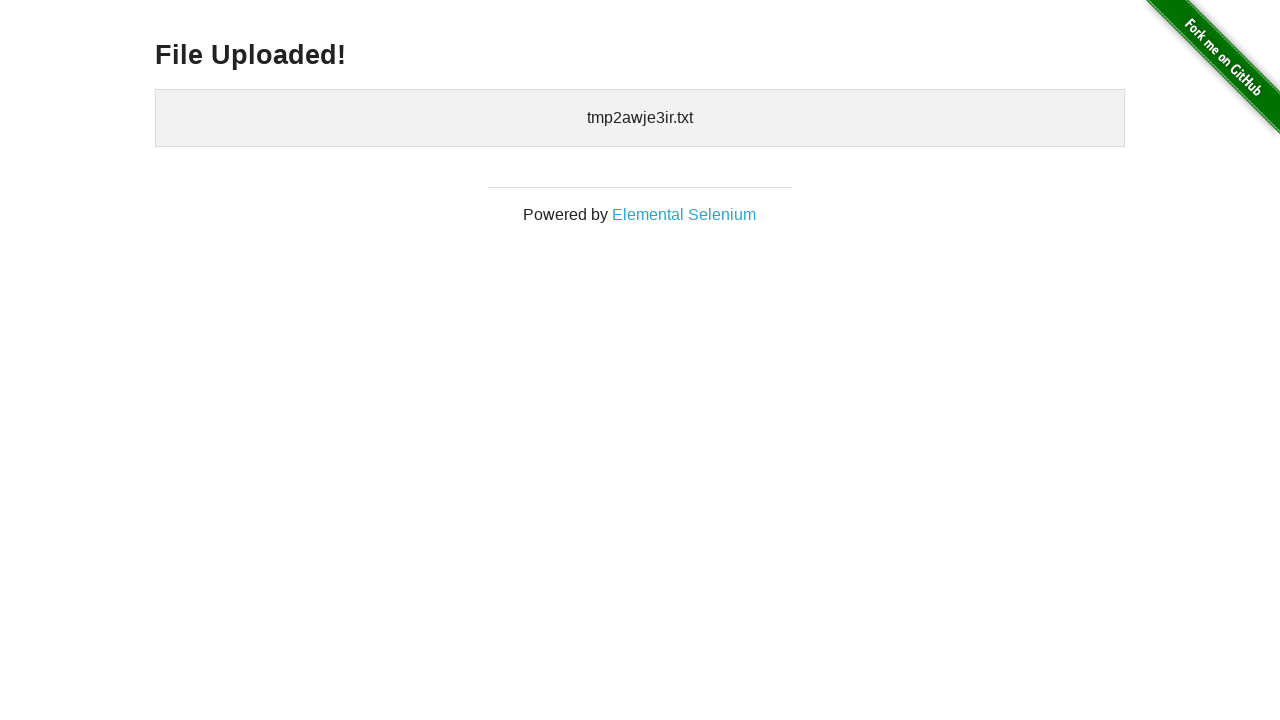

Upload completed and confirmation message appeared
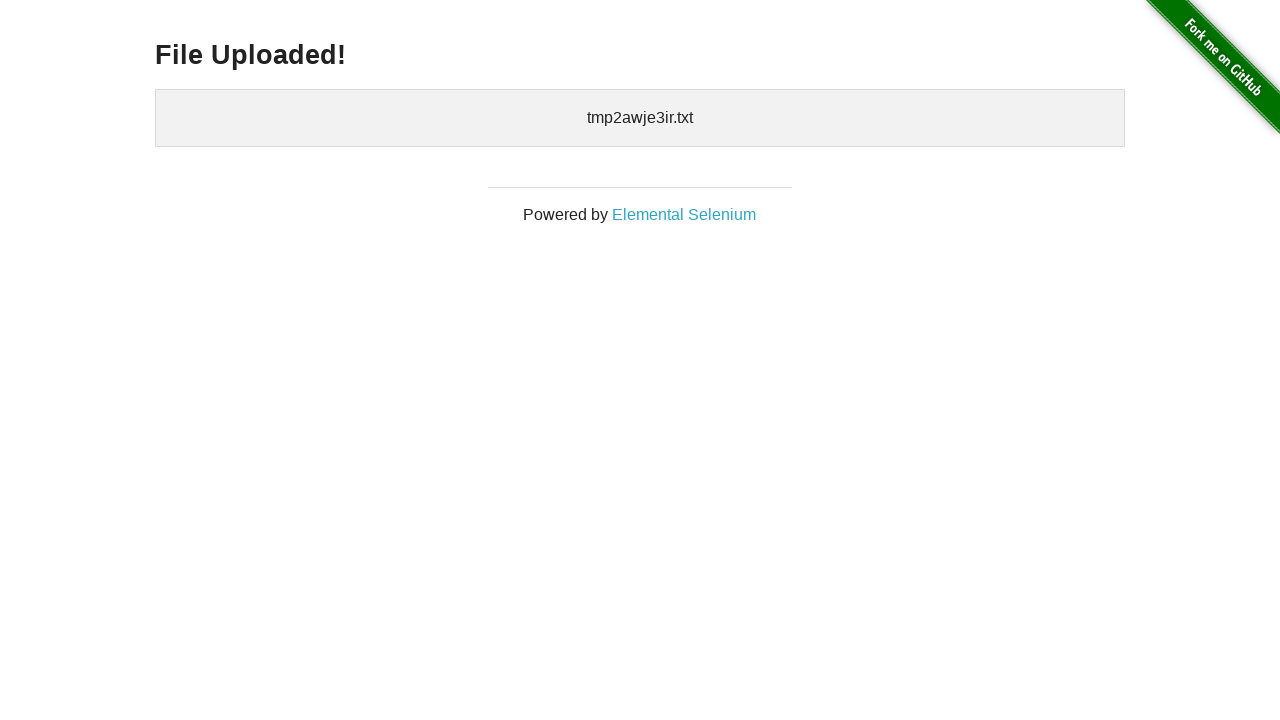

Cleaned up temporary test file
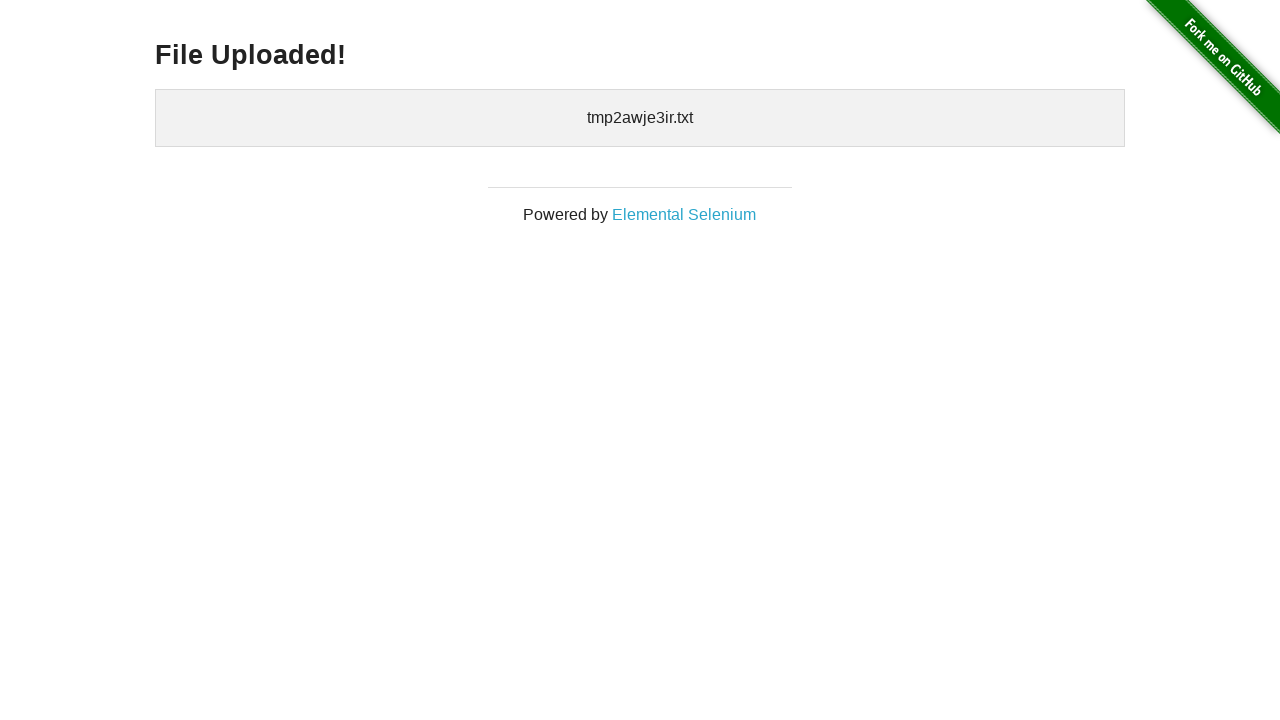

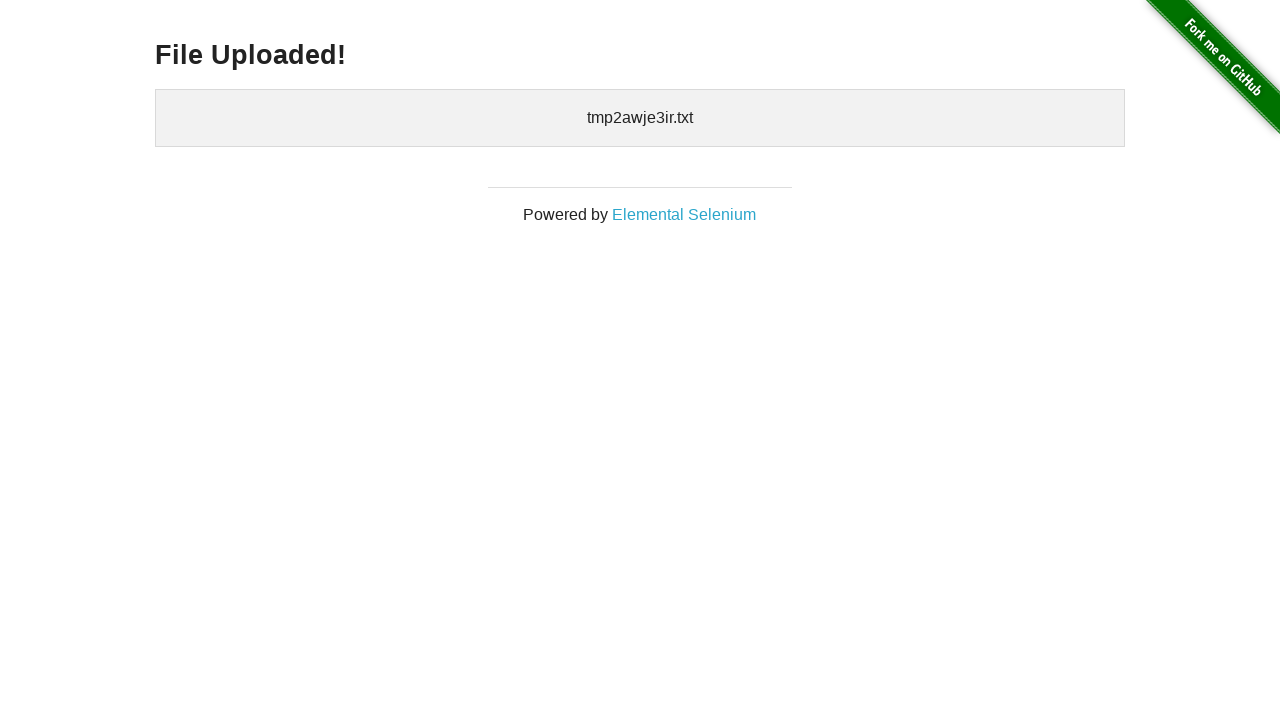